Tests the JavaScript prompt dialog on W3Schools by clicking a button to trigger a prompt alert, entering a name, accepting it, and verifying the result is displayed on the page

Starting URL: https://www.w3schools.com/js/tryit.asp?filename=tryjs_prompt

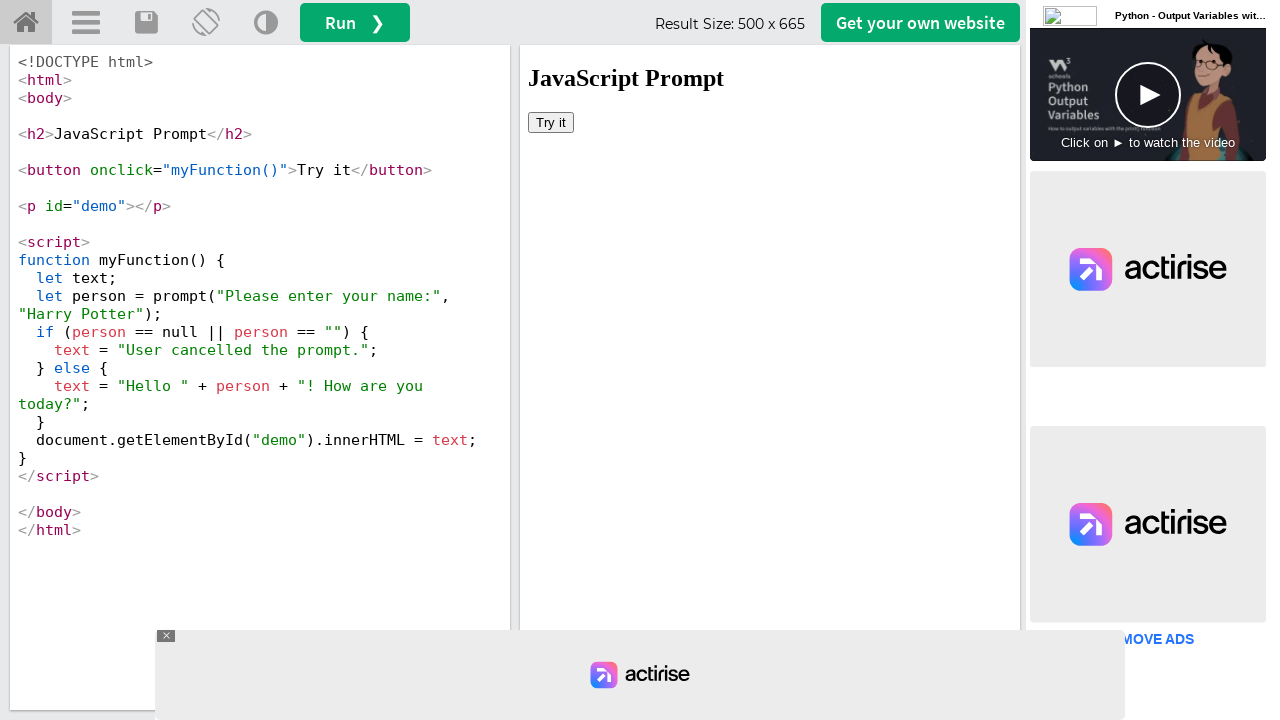

Located iframe containing the result
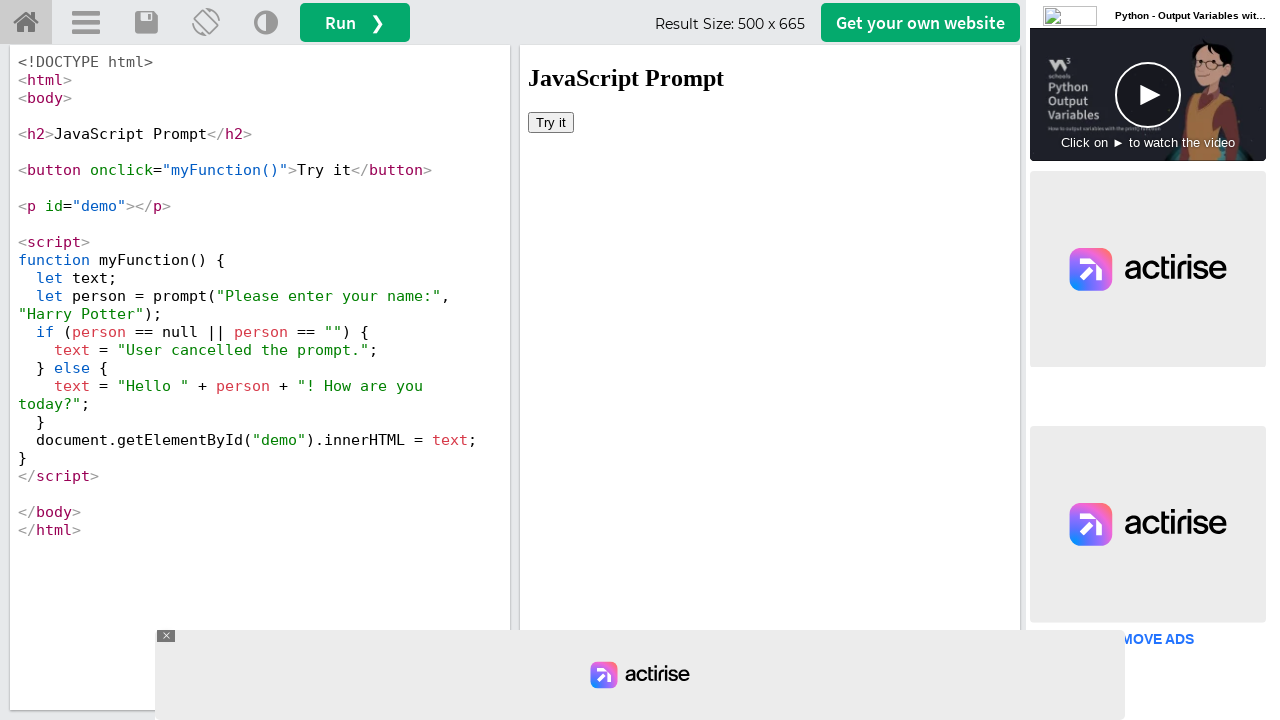

Clicked 'Try it' button to trigger prompt dialog at (551, 122) on #iframeResult >> internal:control=enter-frame >> xpath=//button[text()='Try it']
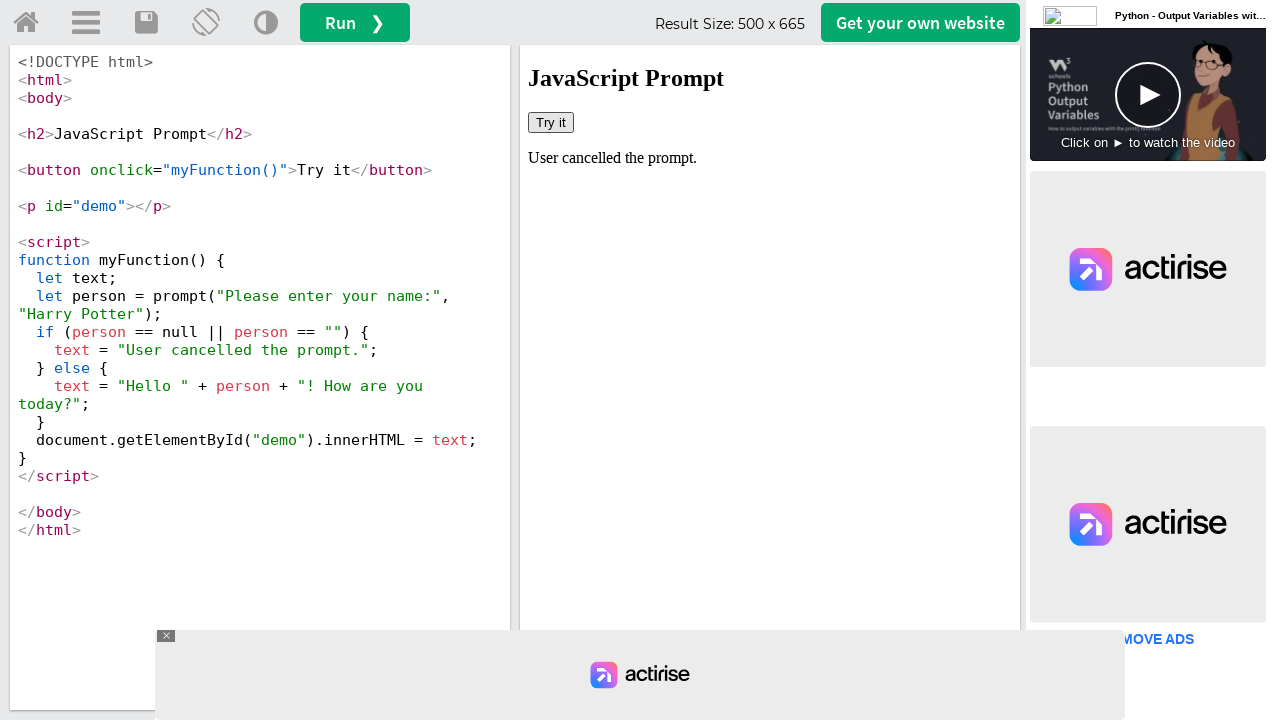

Set up dialog handler to accept prompt with 'Haja'
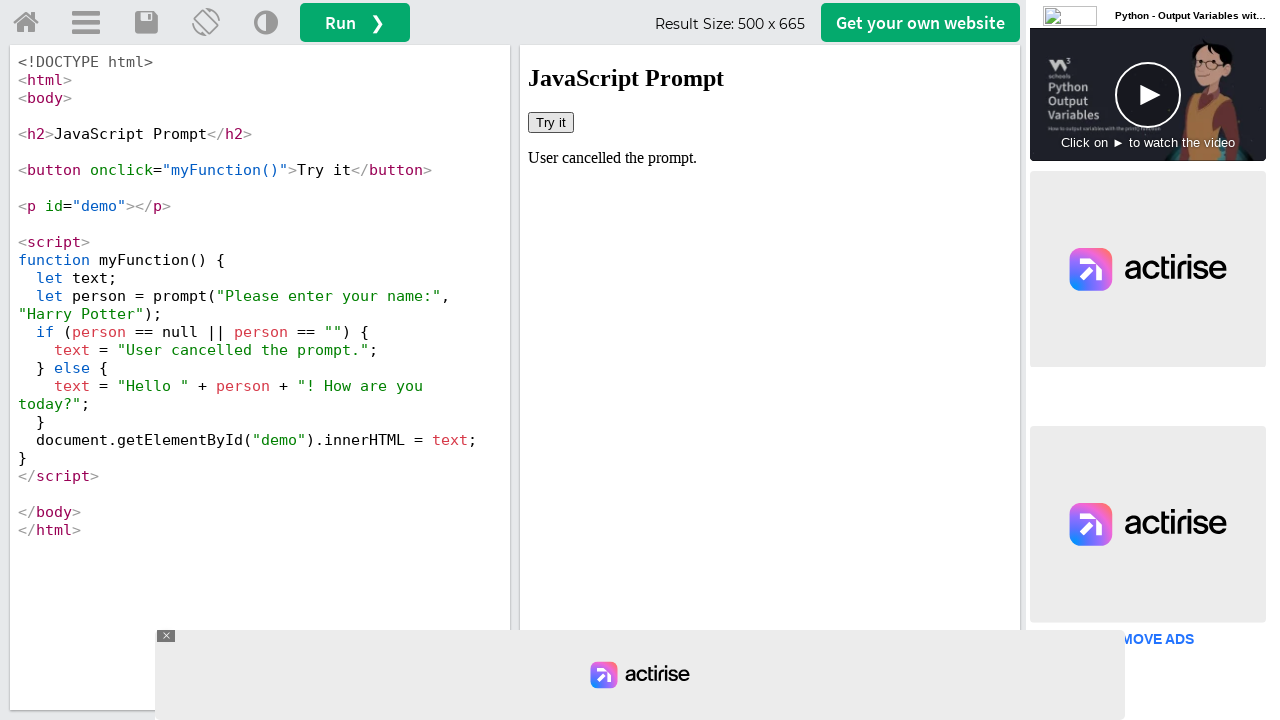

Clicked 'Try it' button again with dialog handler active at (551, 122) on #iframeResult >> internal:control=enter-frame >> xpath=//button[text()='Try it']
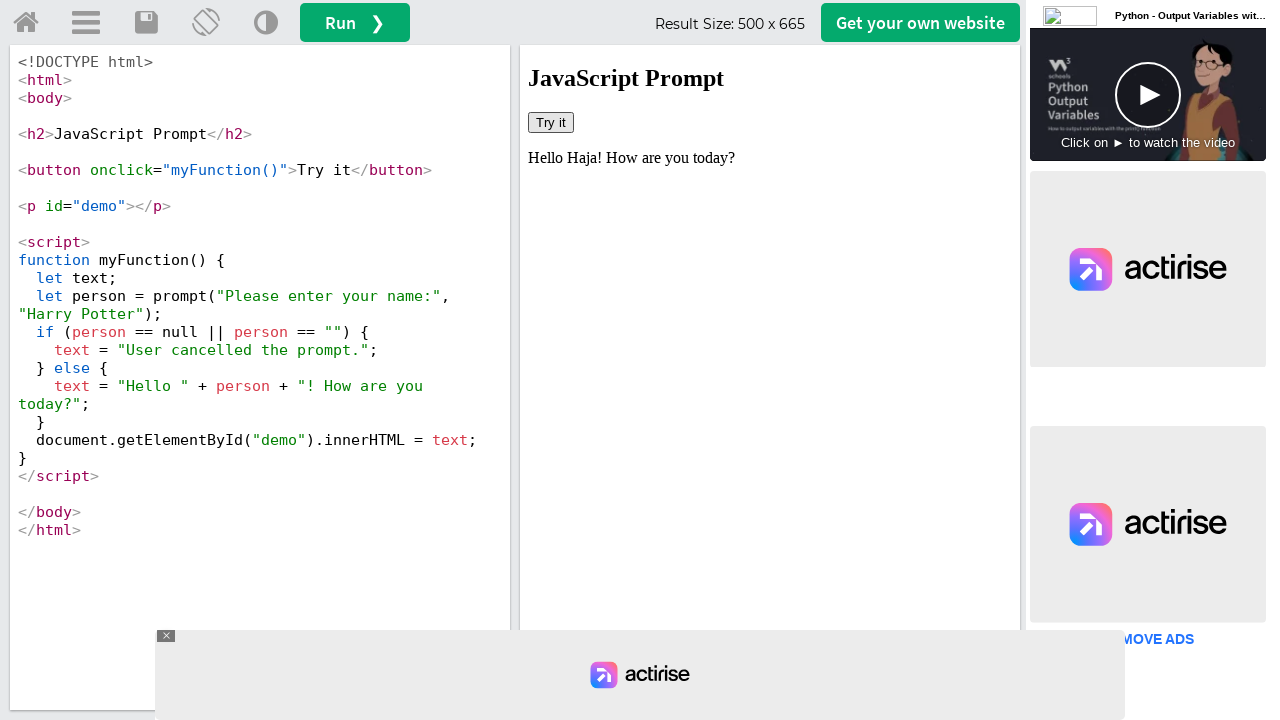

Verified result element is displayed with entered name
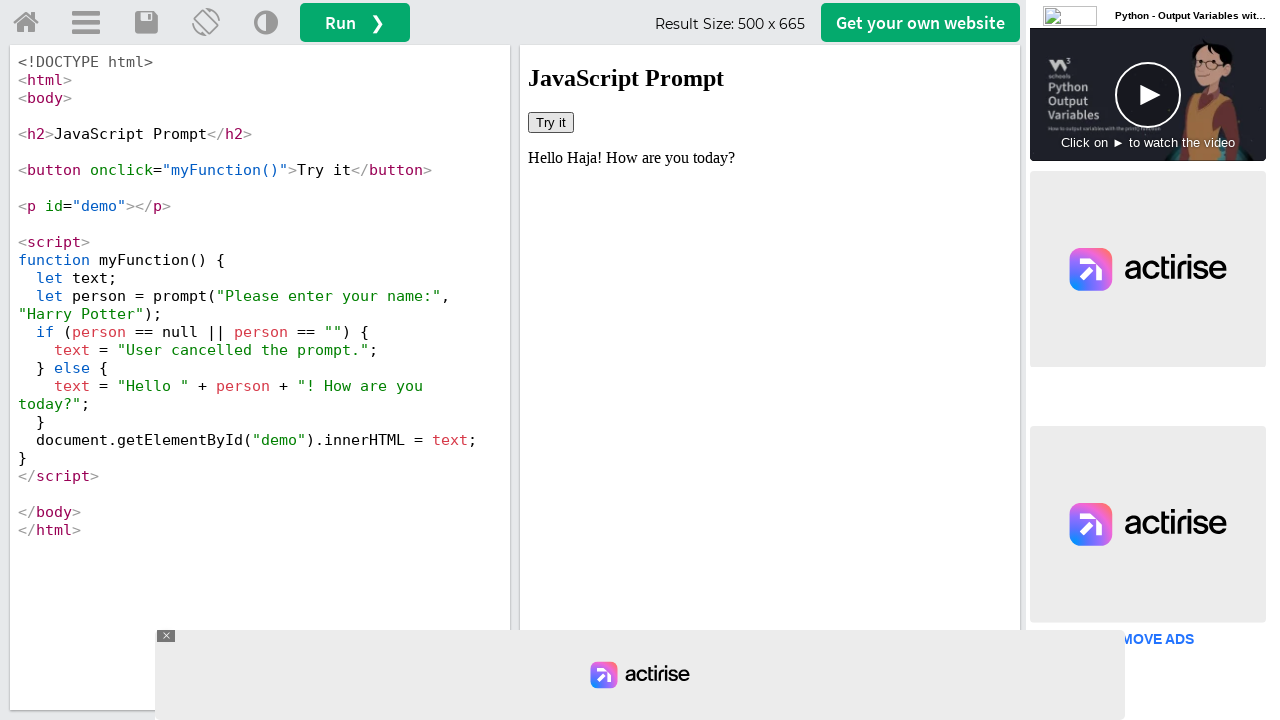

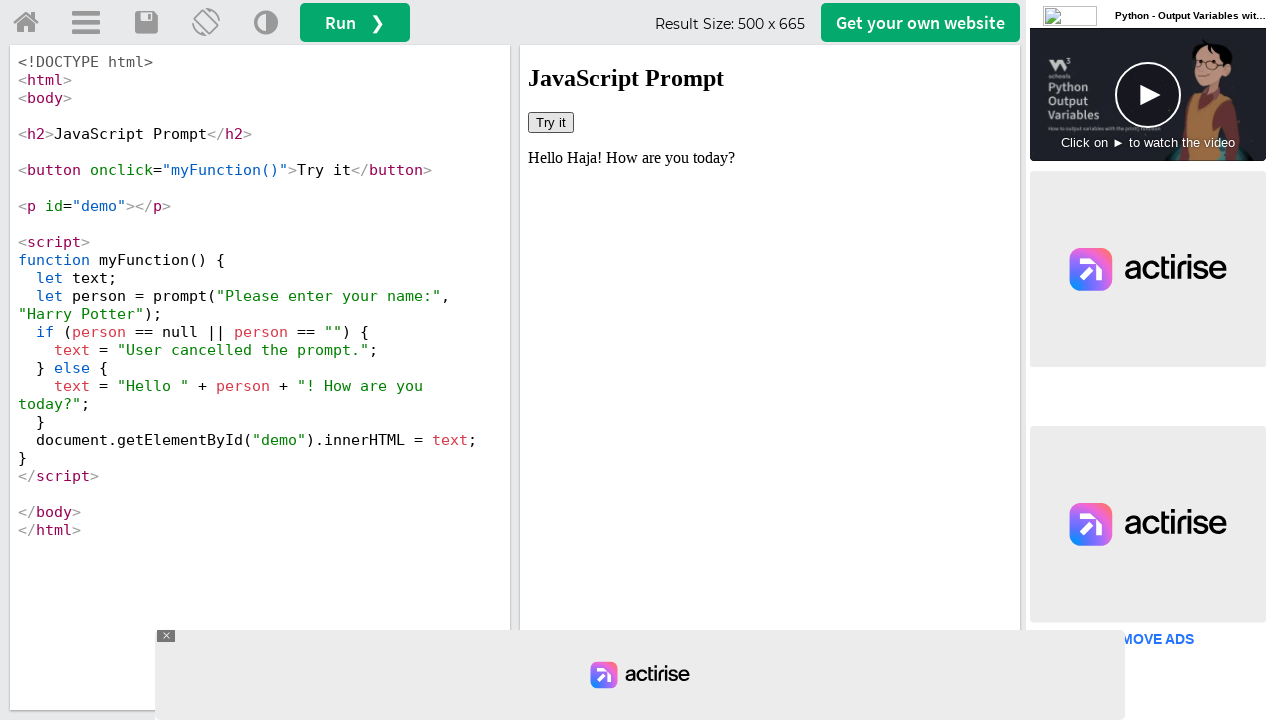